Tests that whitespace is trimmed from edited todo text

Starting URL: https://demo.playwright.dev/todomvc

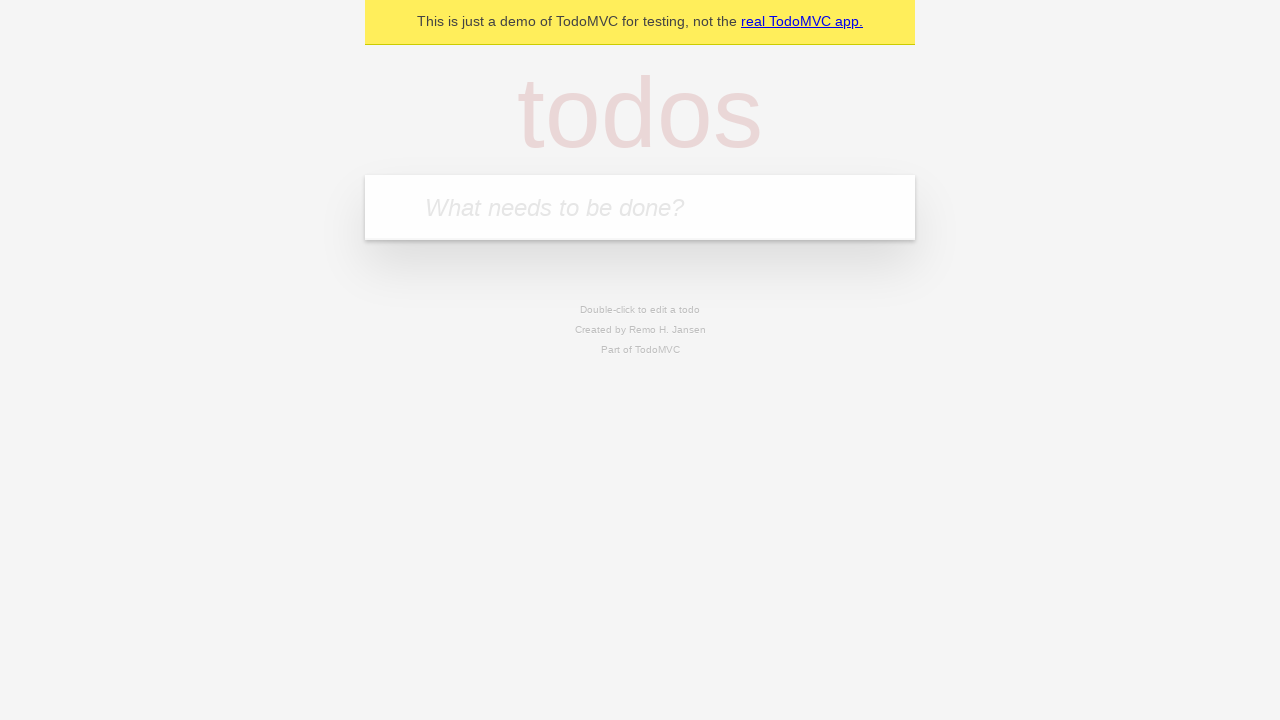

Filled new todo field with 'buy some cheese' on internal:attr=[placeholder="What needs to be done?"i]
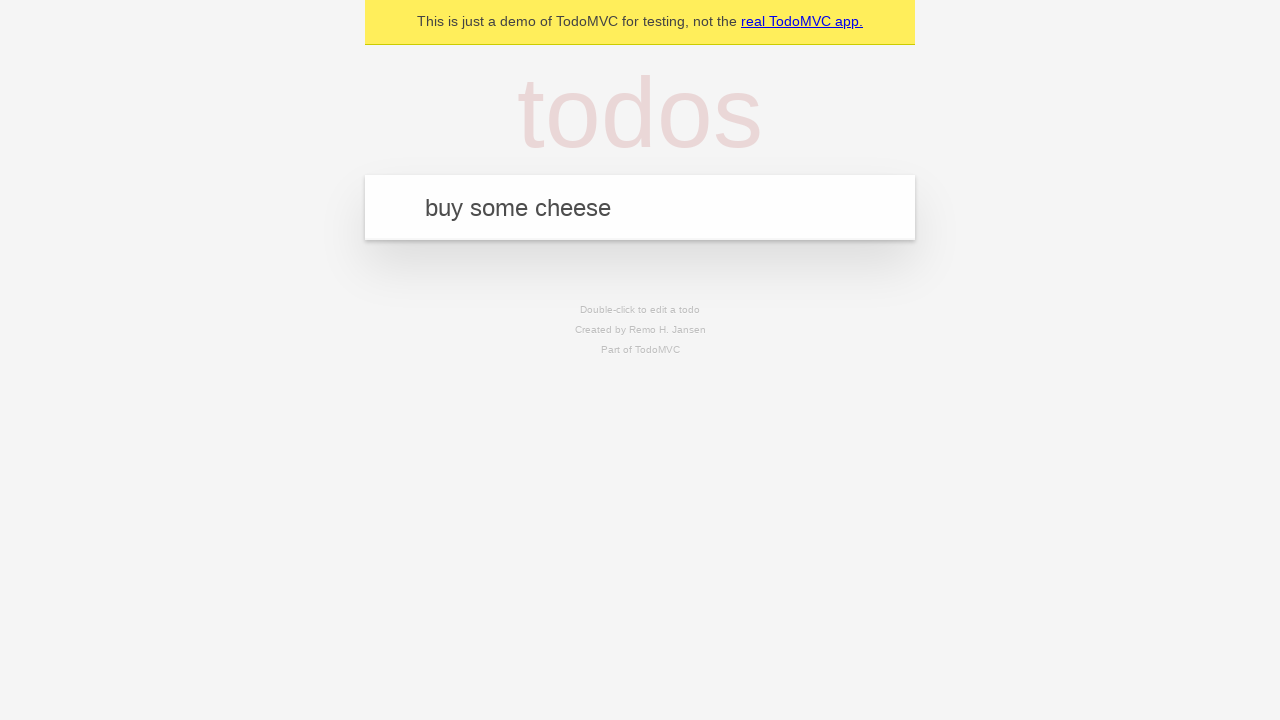

Pressed Enter to create todo 'buy some cheese' on internal:attr=[placeholder="What needs to be done?"i]
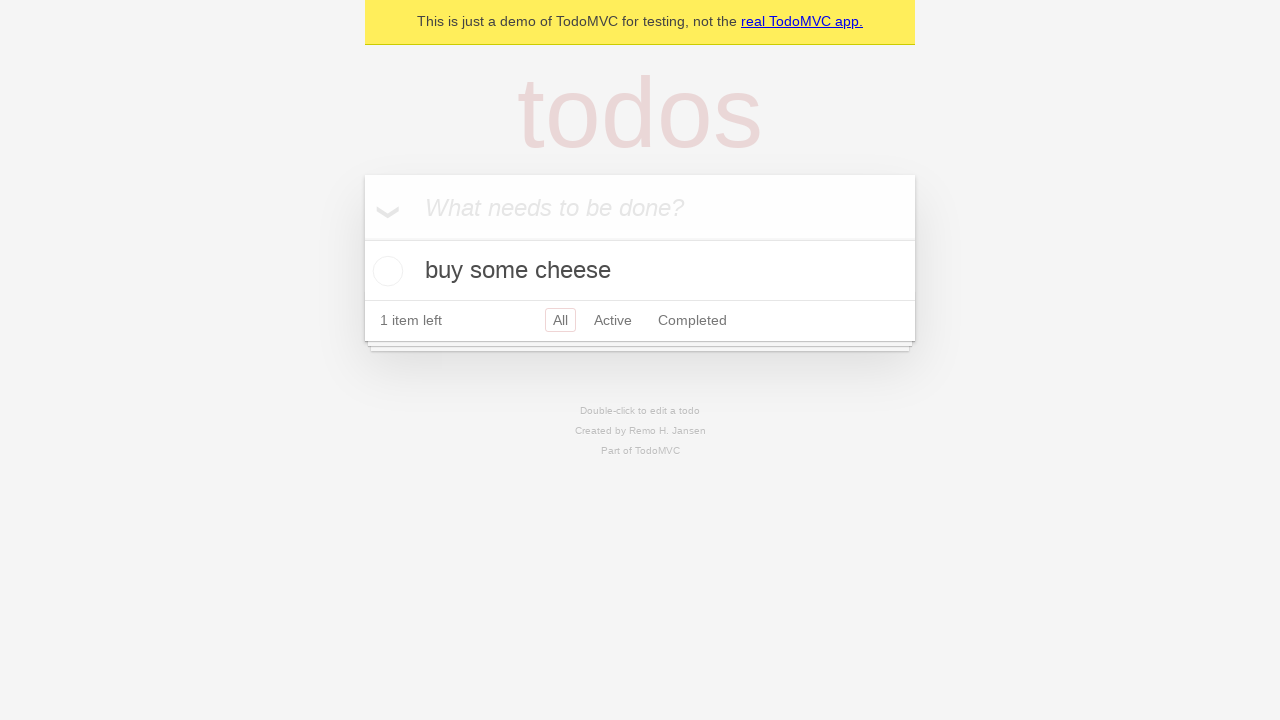

Filled new todo field with 'feed the cat' on internal:attr=[placeholder="What needs to be done?"i]
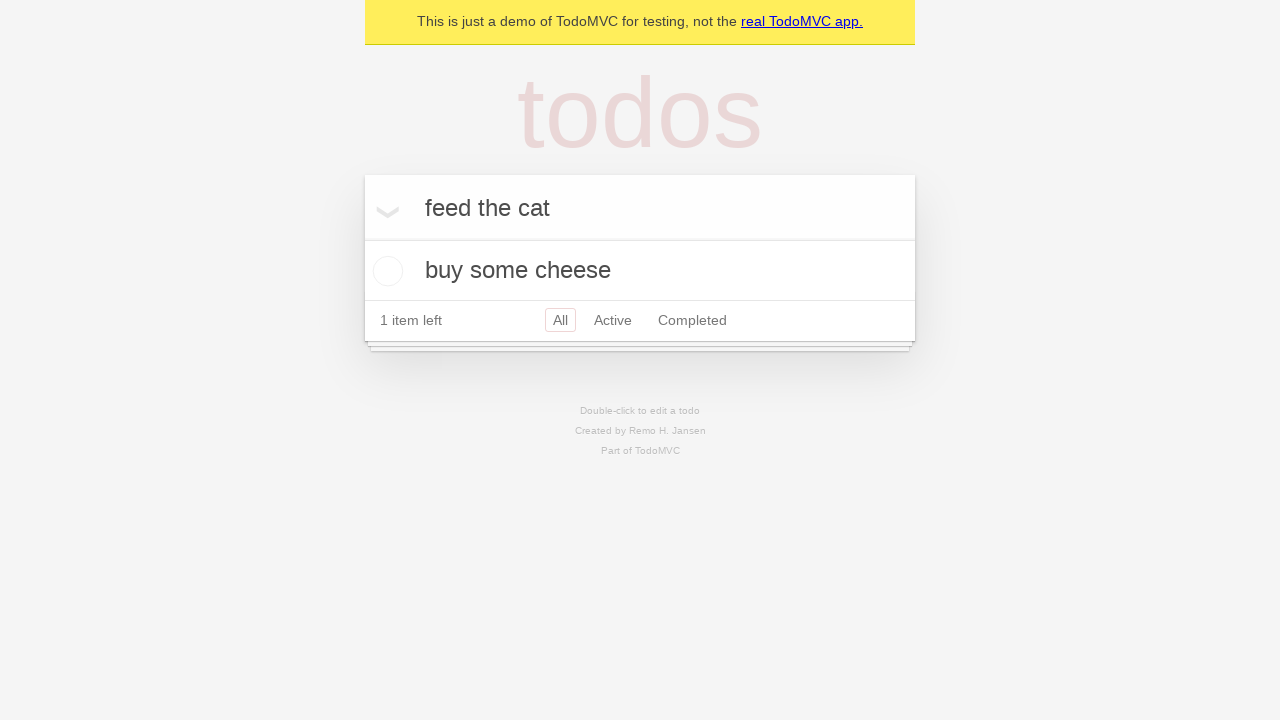

Pressed Enter to create todo 'feed the cat' on internal:attr=[placeholder="What needs to be done?"i]
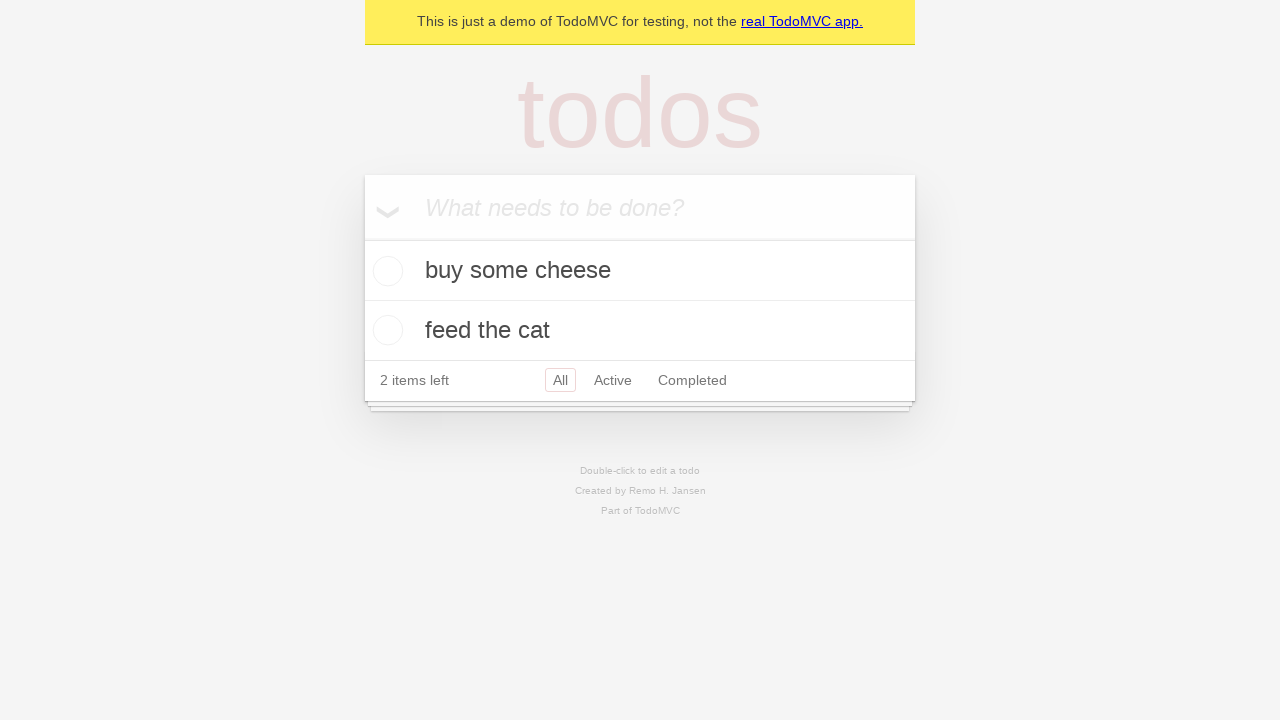

Filled new todo field with 'book a doctors appointment' on internal:attr=[placeholder="What needs to be done?"i]
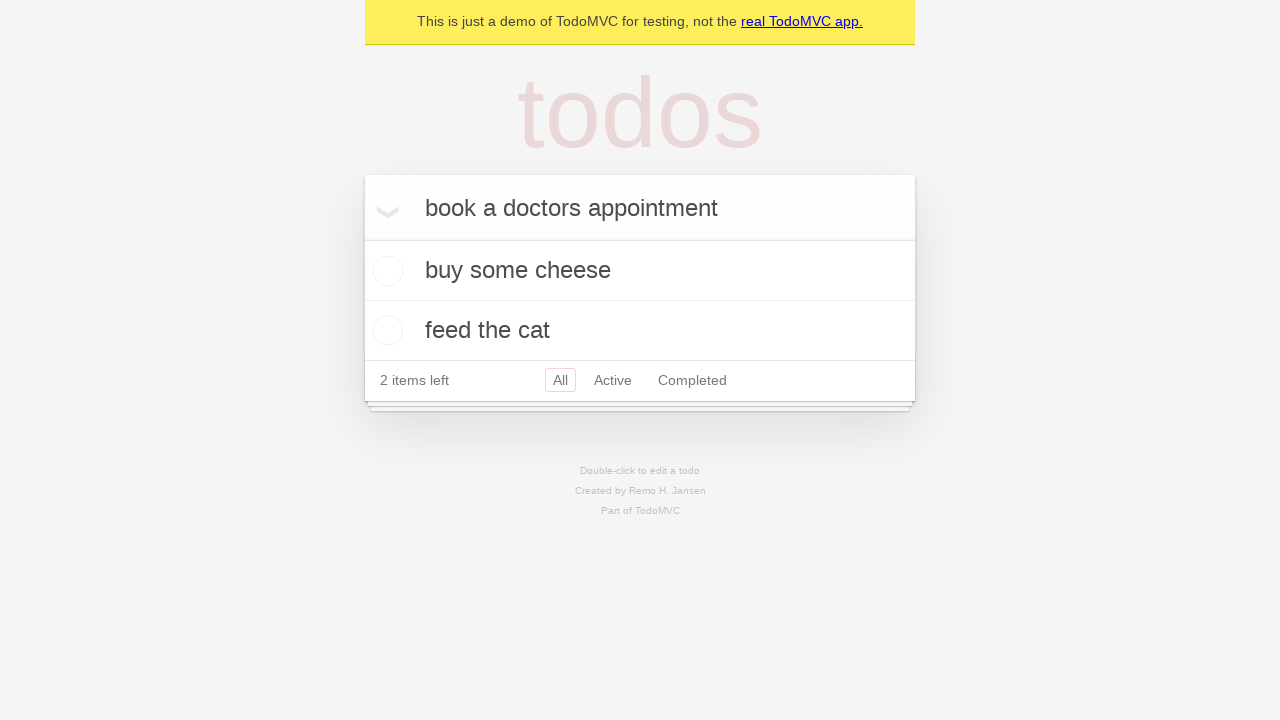

Pressed Enter to create todo 'book a doctors appointment' on internal:attr=[placeholder="What needs to be done?"i]
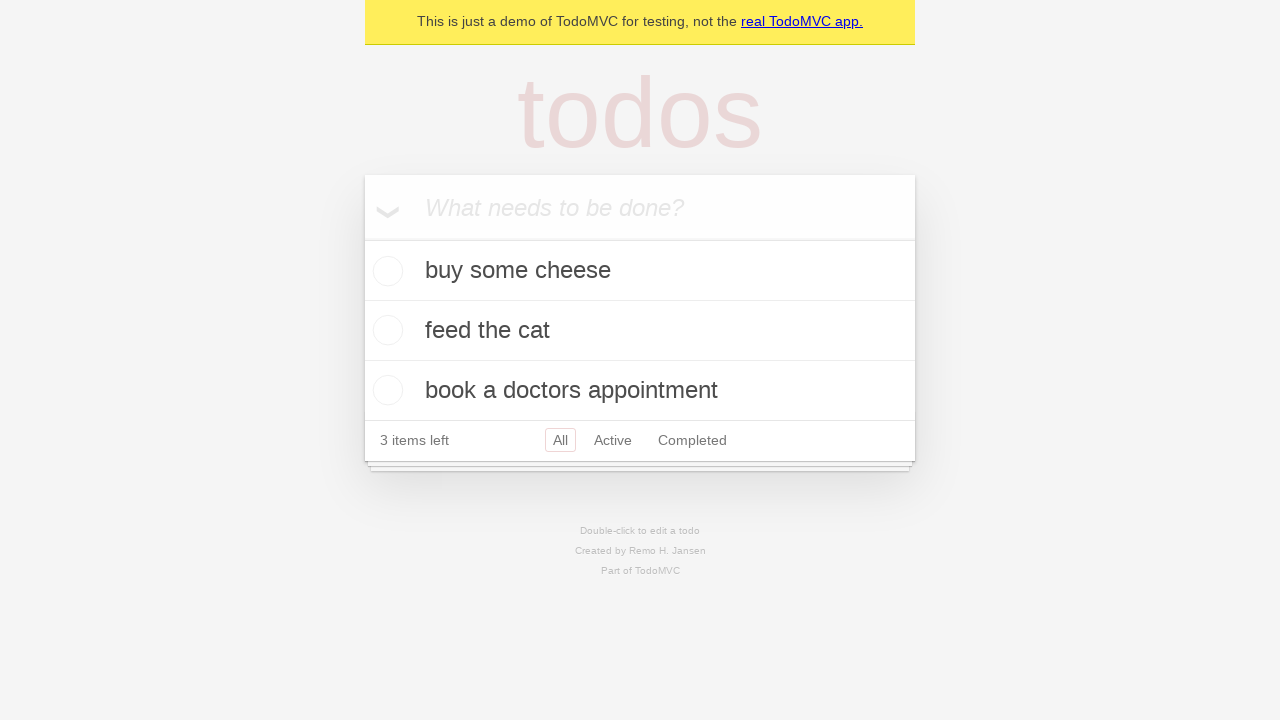

Waited for all 3 todos to be created
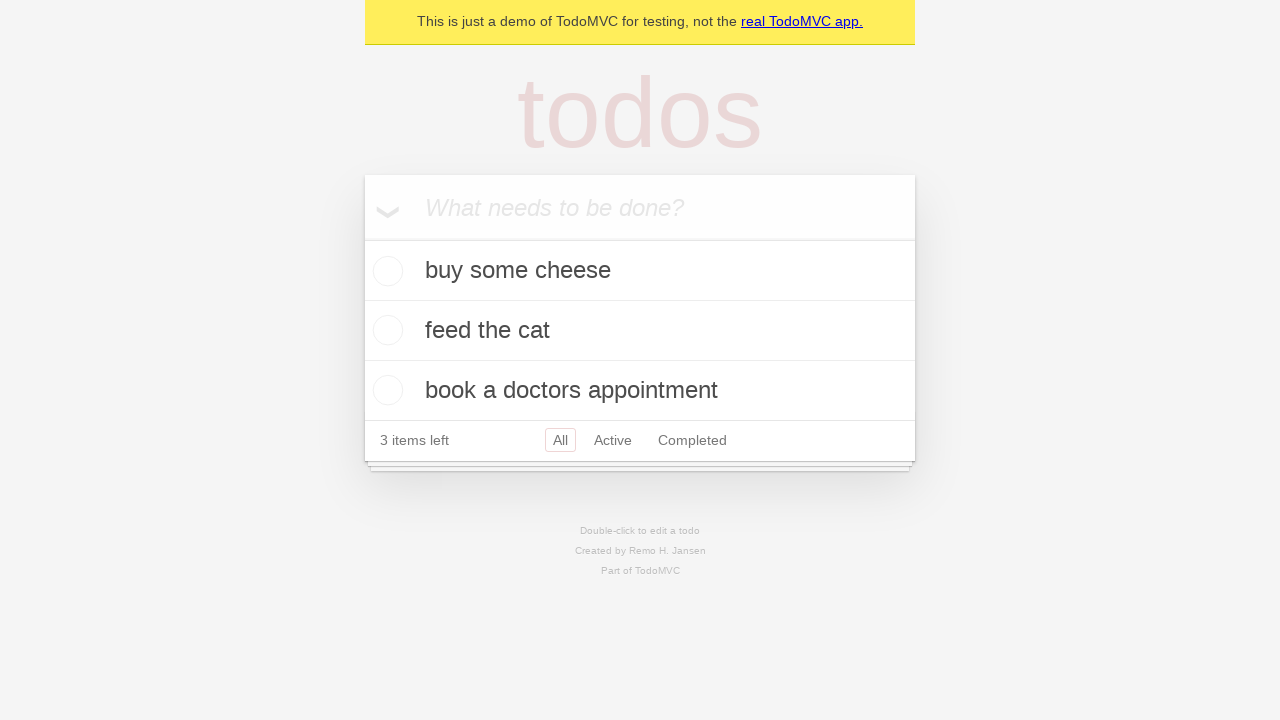

Double-clicked second todo to enter edit mode at (640, 331) on internal:testid=[data-testid="todo-item"s] >> nth=1
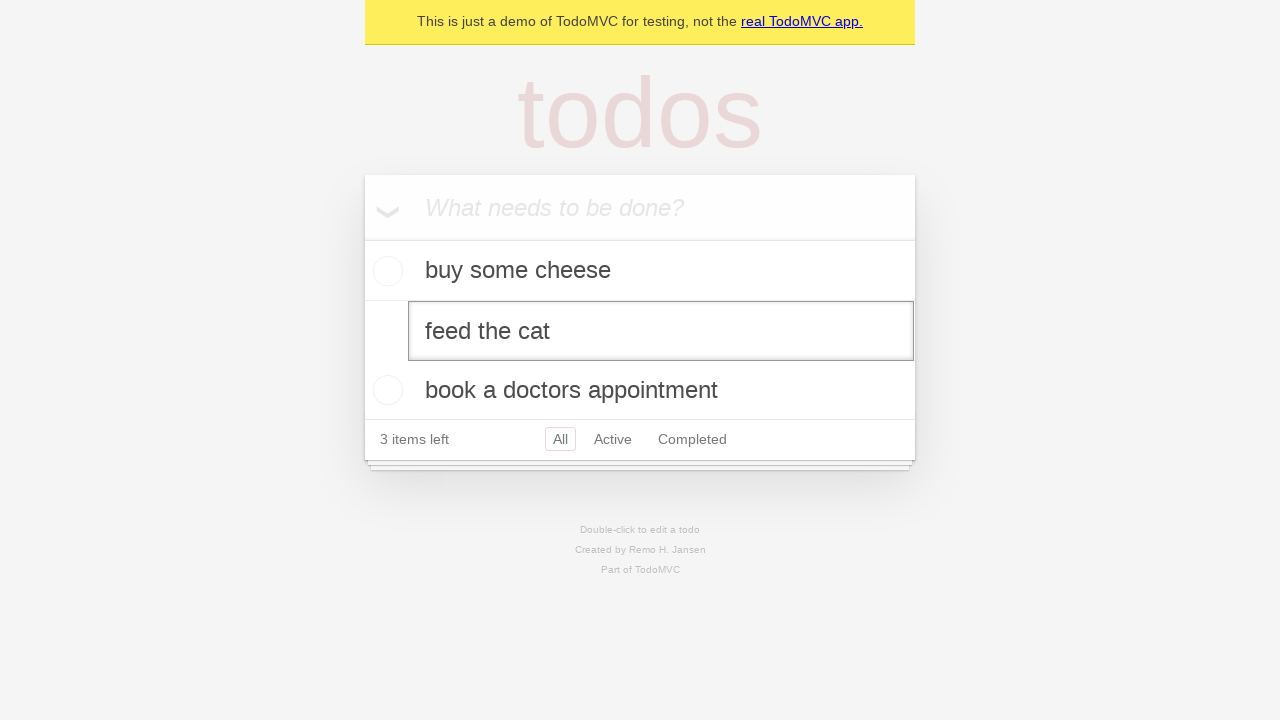

Filled edit field with text containing leading and trailing whitespace on internal:testid=[data-testid="todo-item"s] >> nth=1 >> internal:role=textbox[nam
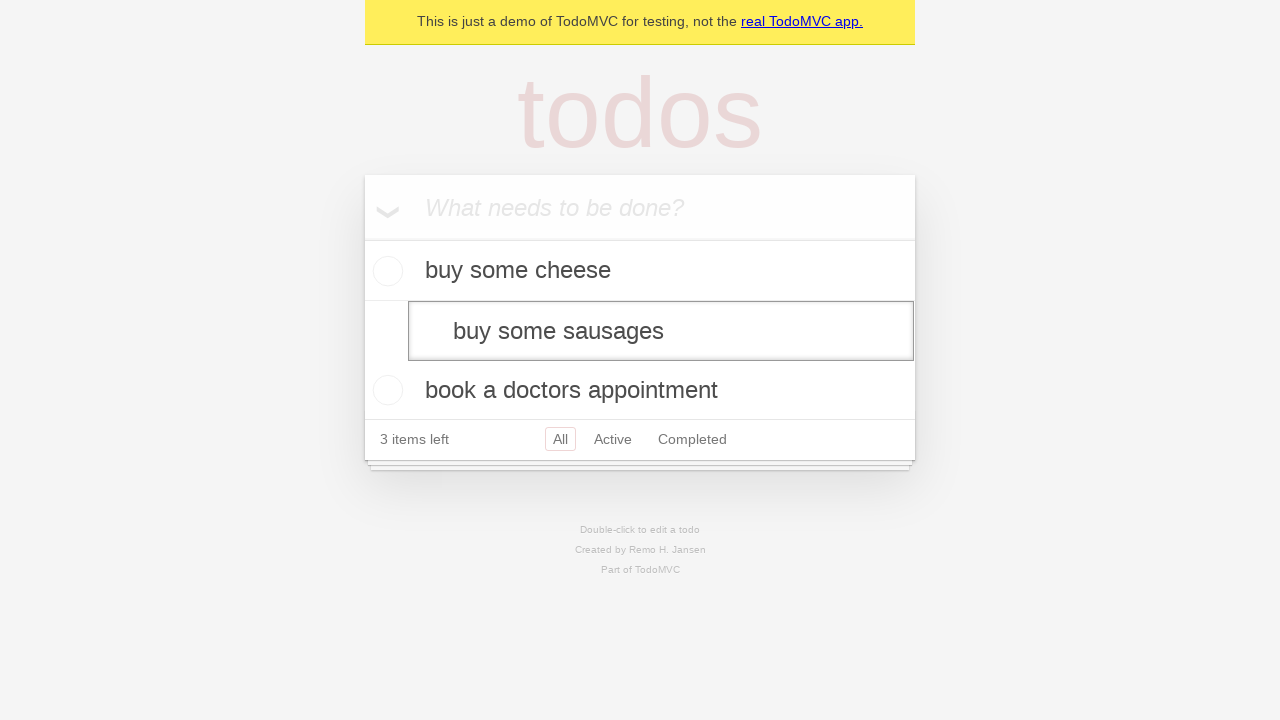

Pressed Enter to confirm edit - whitespace should be trimmed on internal:testid=[data-testid="todo-item"s] >> nth=1 >> internal:role=textbox[nam
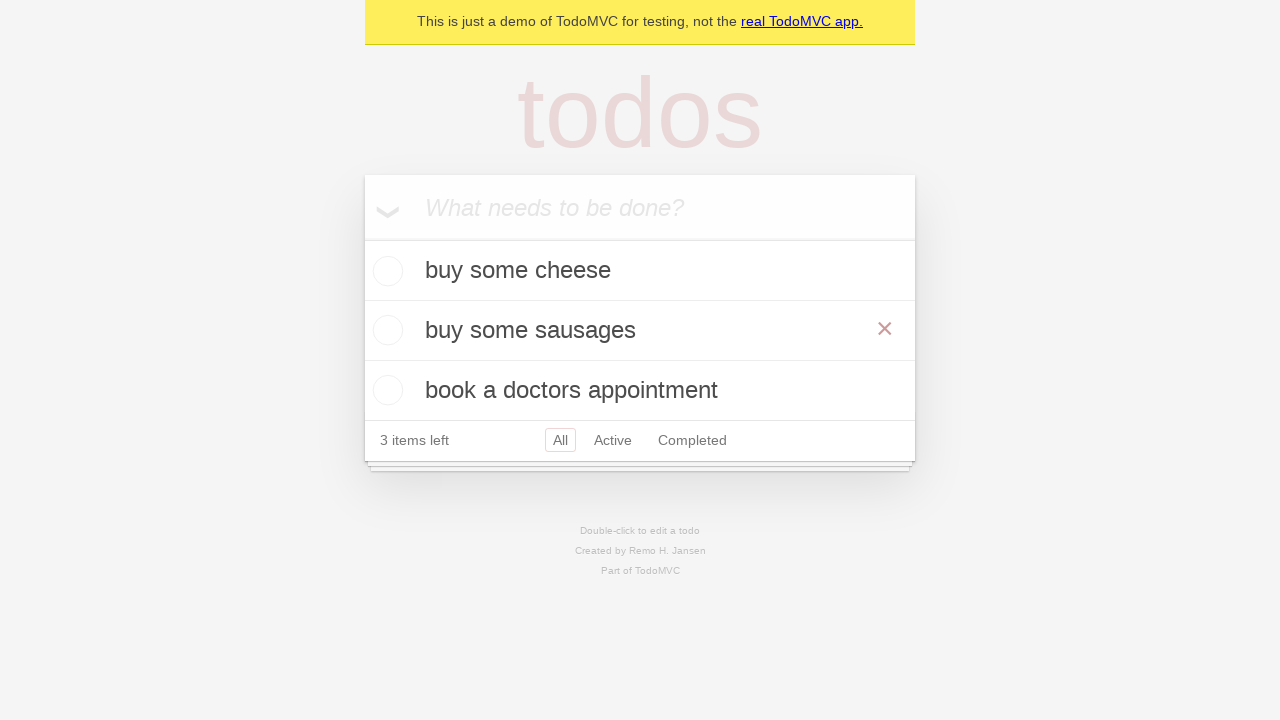

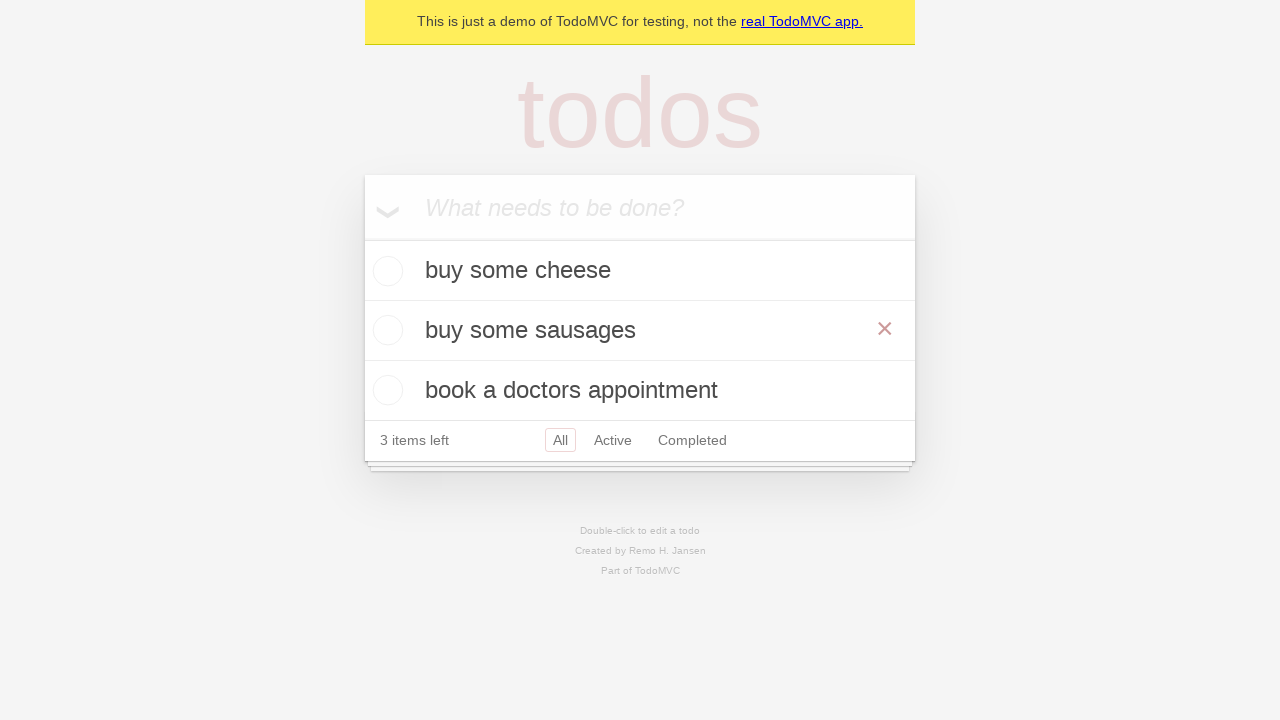